Tests JavaScript confirm dialog by clicking the second button and dismissing it, then verifying the result doesn't contain "successfully"

Starting URL: https://the-internet.herokuapp.com/javascript_alerts

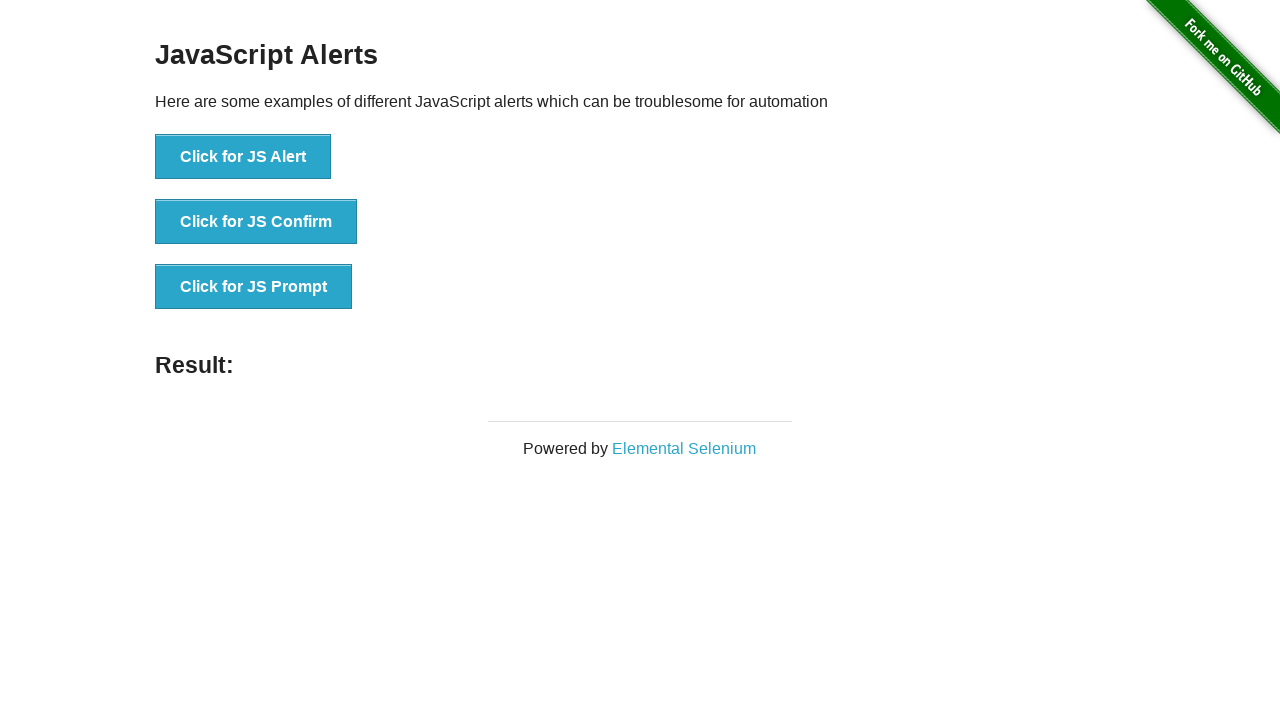

Navigated to JavaScript alerts test page
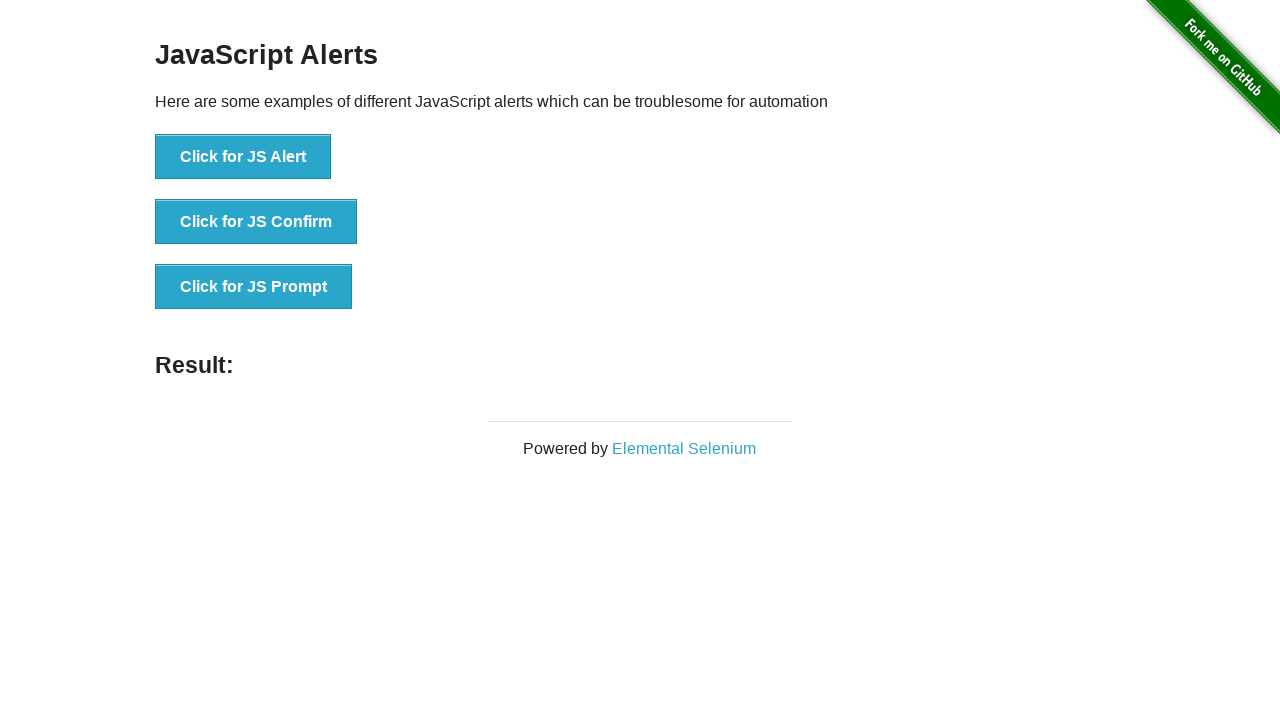

Clicked the confirm button to trigger JavaScript dialog at (256, 222) on button[onclick='jsConfirm()']
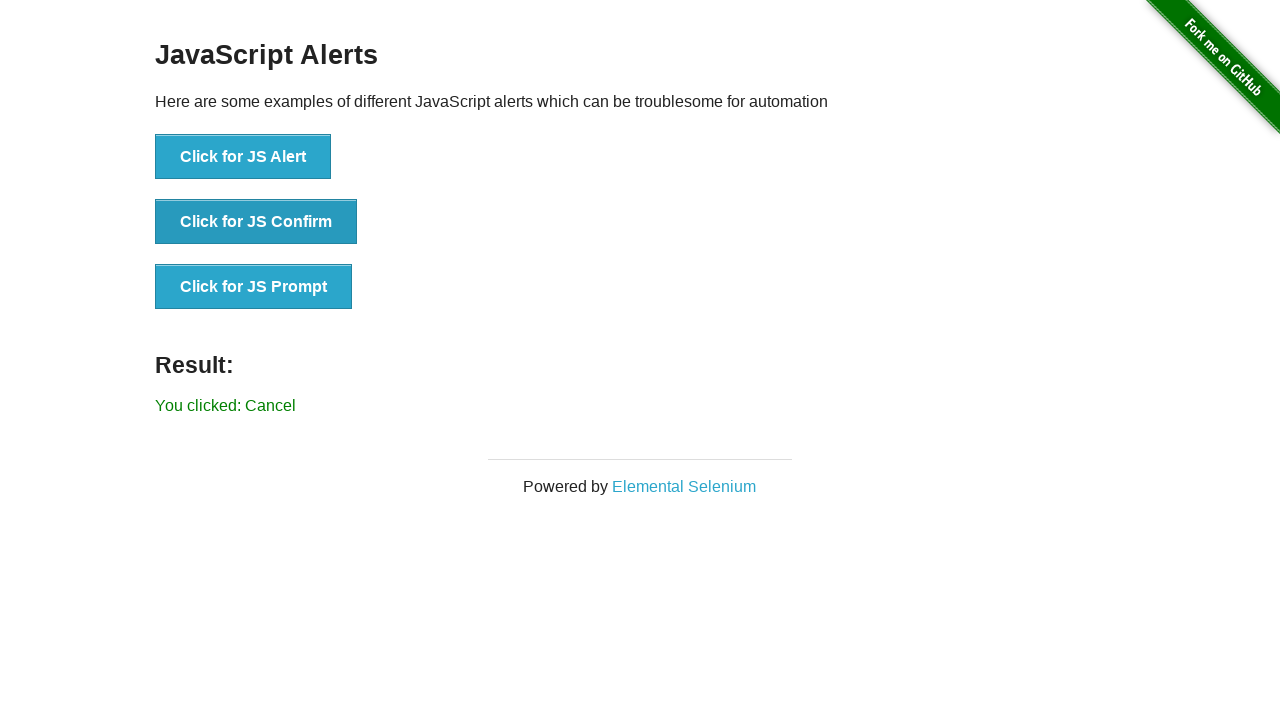

Set up dialog handler to dismiss any alerts
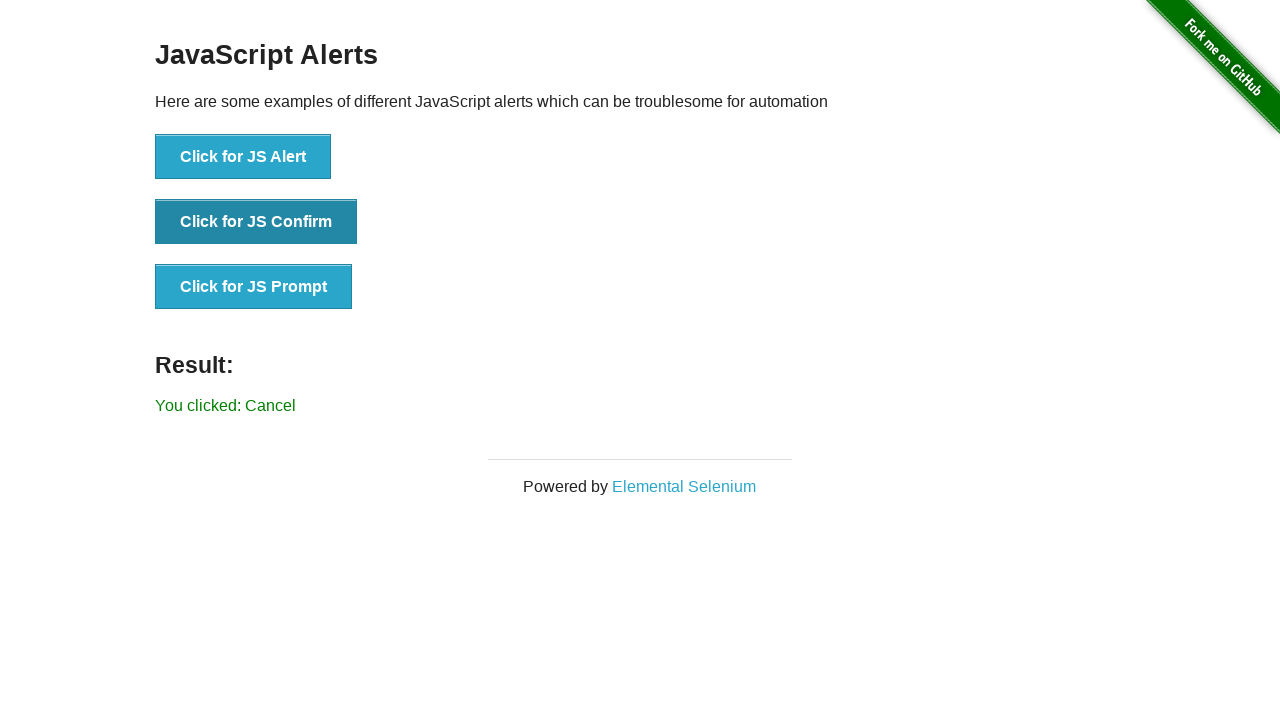

Clicked confirm button and dismissed the resulting dialog at (256, 222) on button[onclick='jsConfirm()']
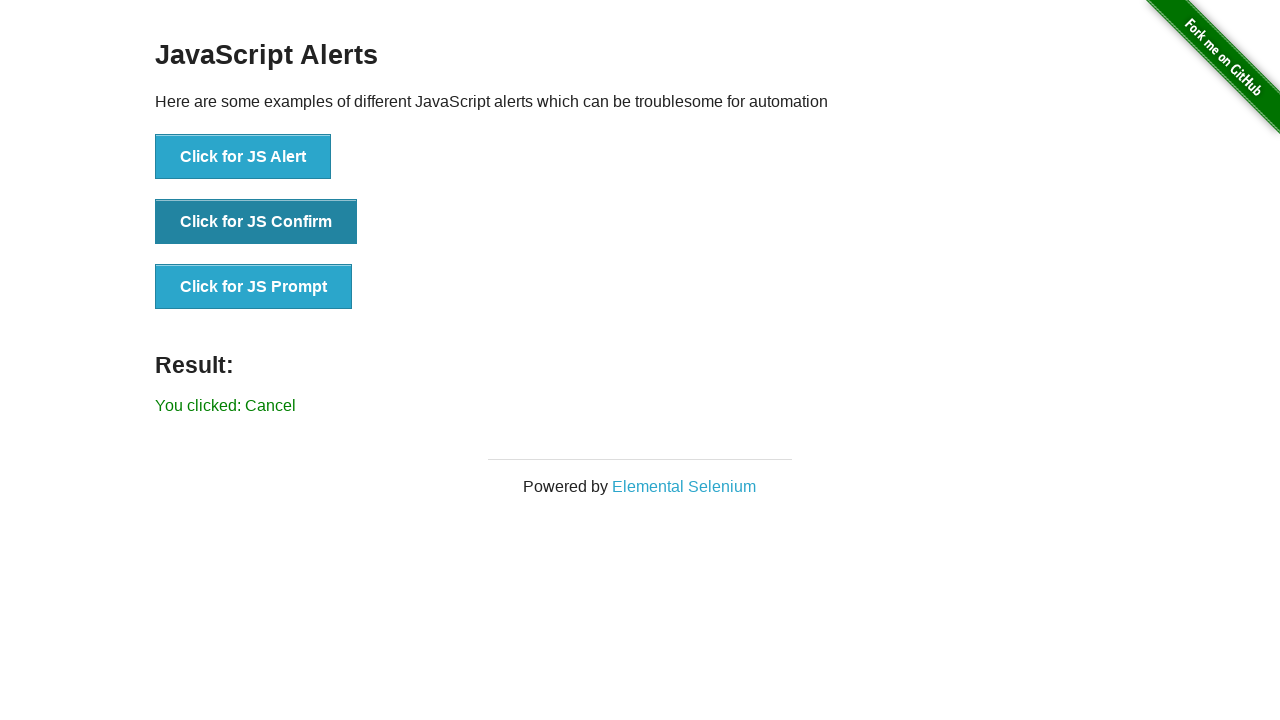

Located the result element
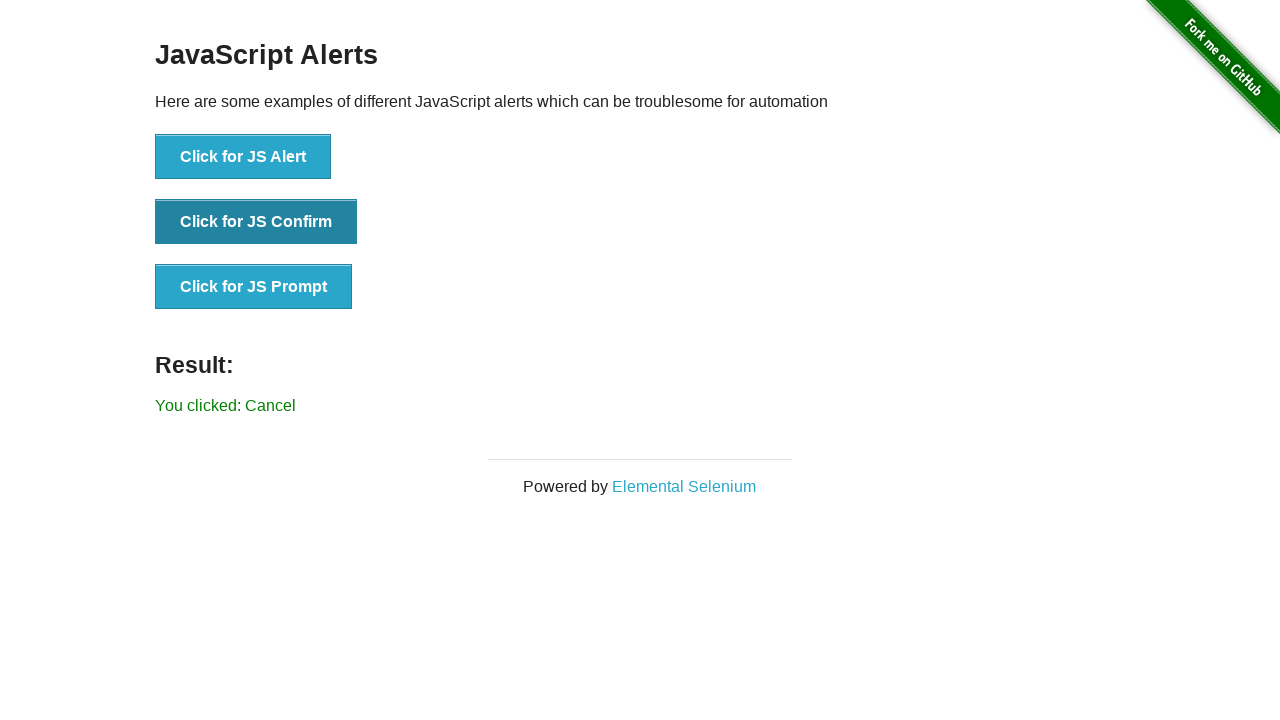

Retrieved result text content
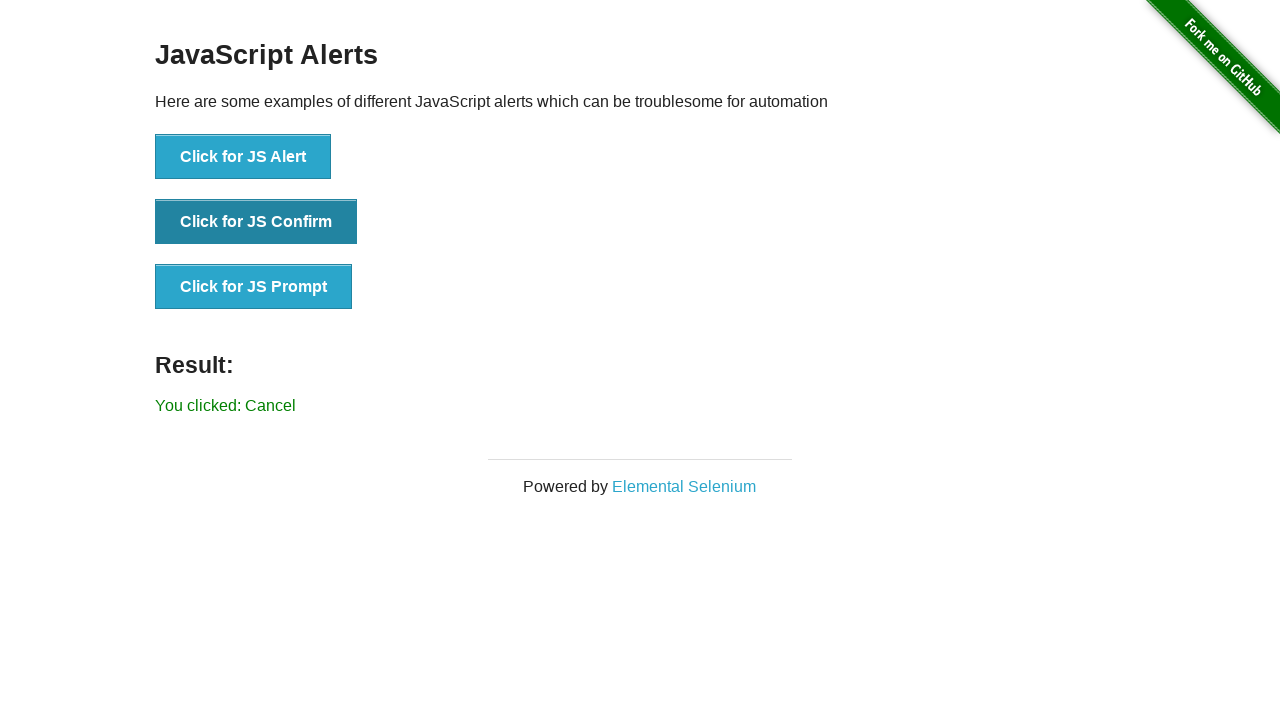

Verified that result text does not contain 'successfully'
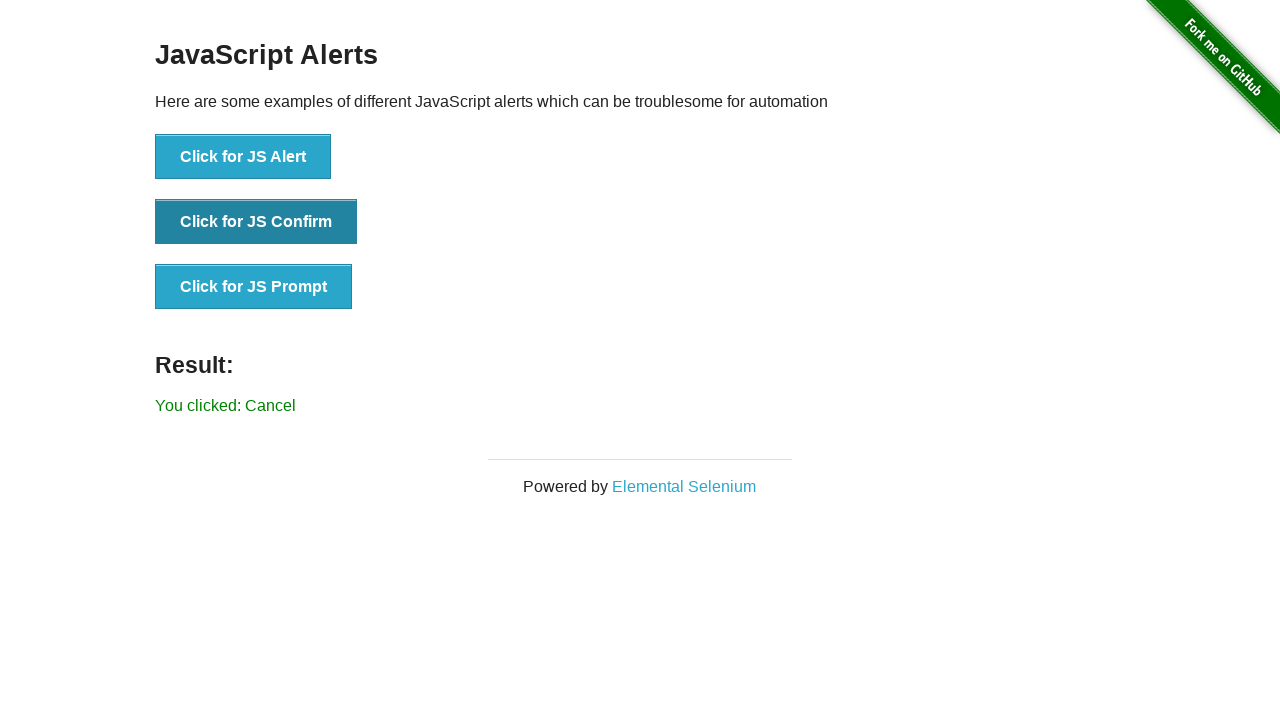

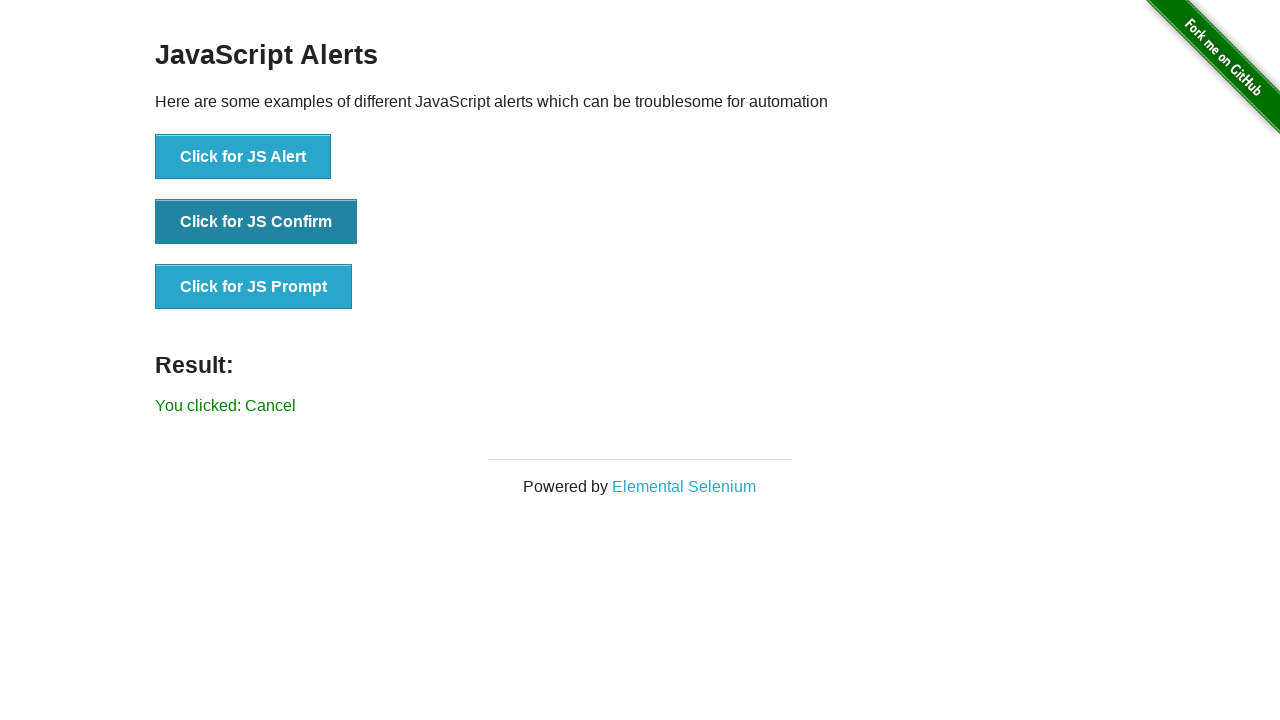